Navigates to Mars news page and waits for the news content to load, verifying the page displays article titles and text

Starting URL: https://data-class-mars.s3.amazonaws.com/Mars/index.html

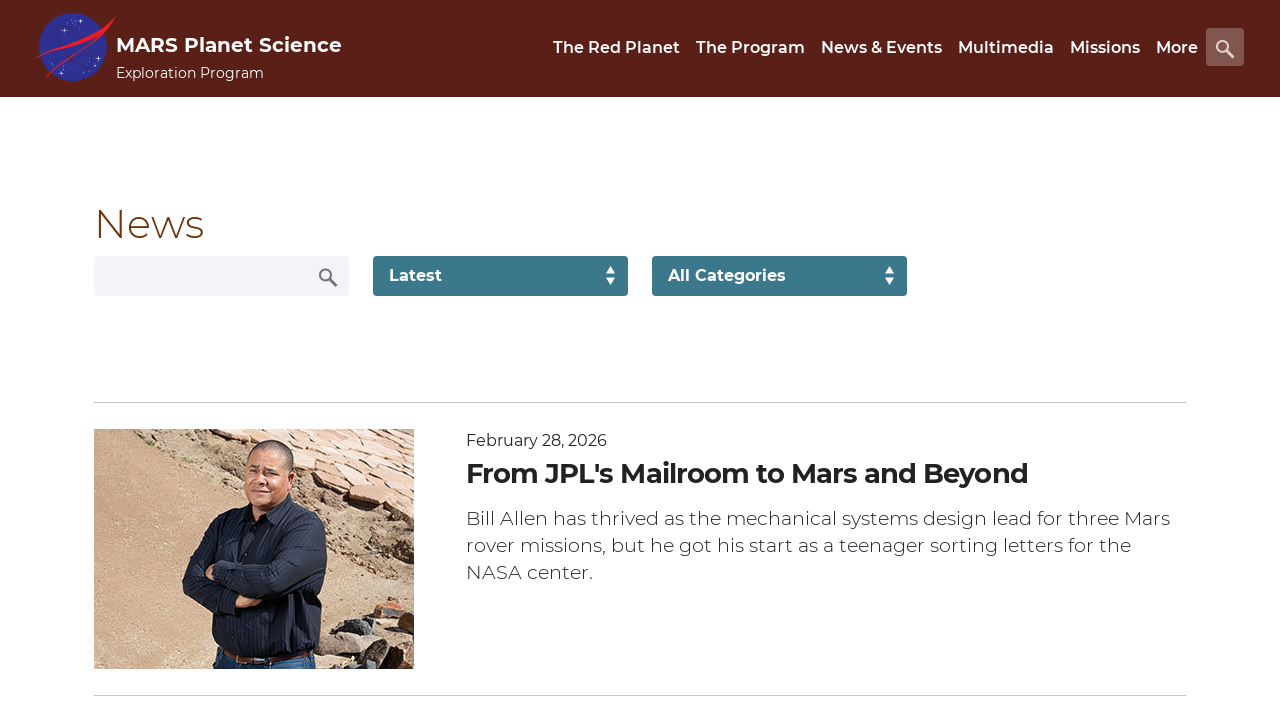

Navigated to Mars news page
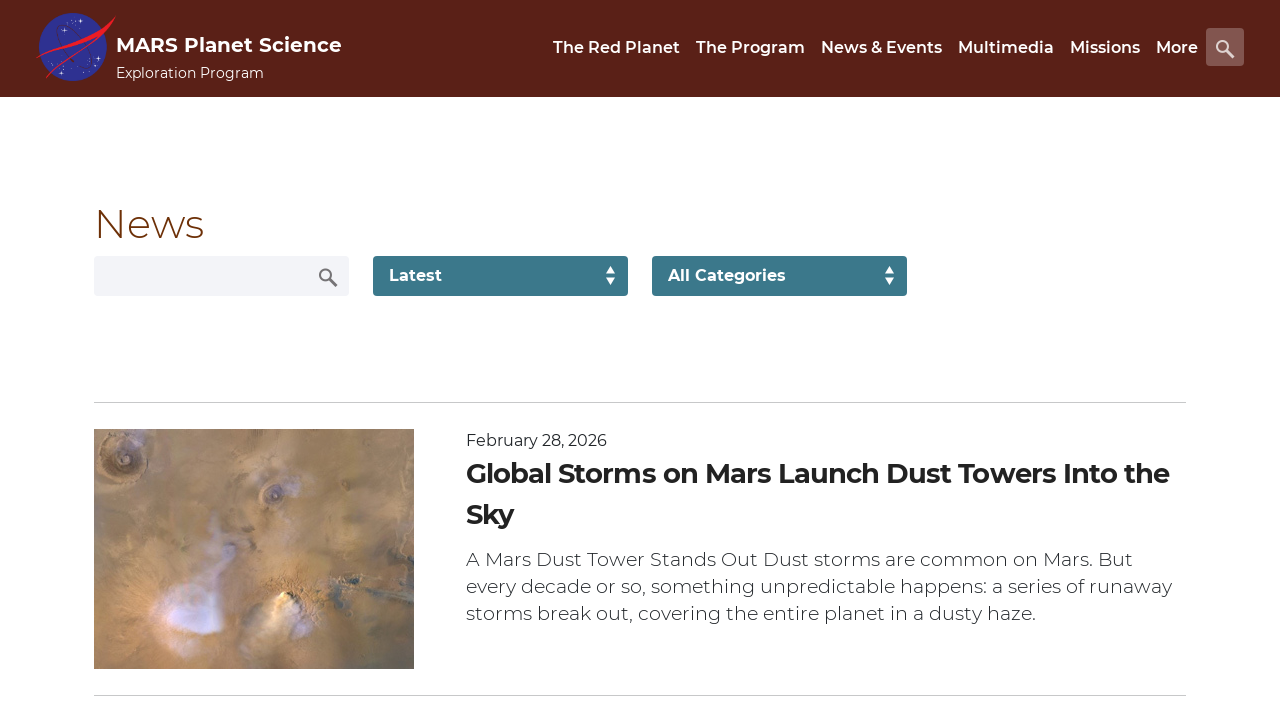

News list content loaded
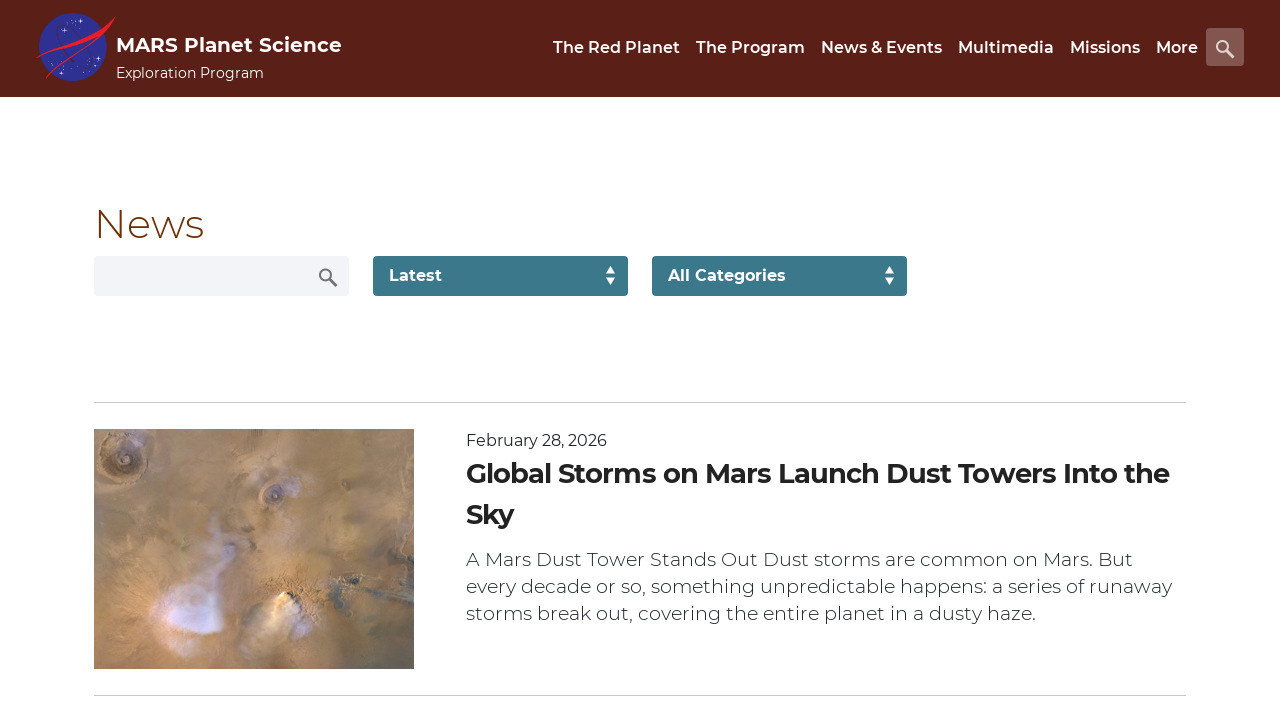

Article titles are present on the page
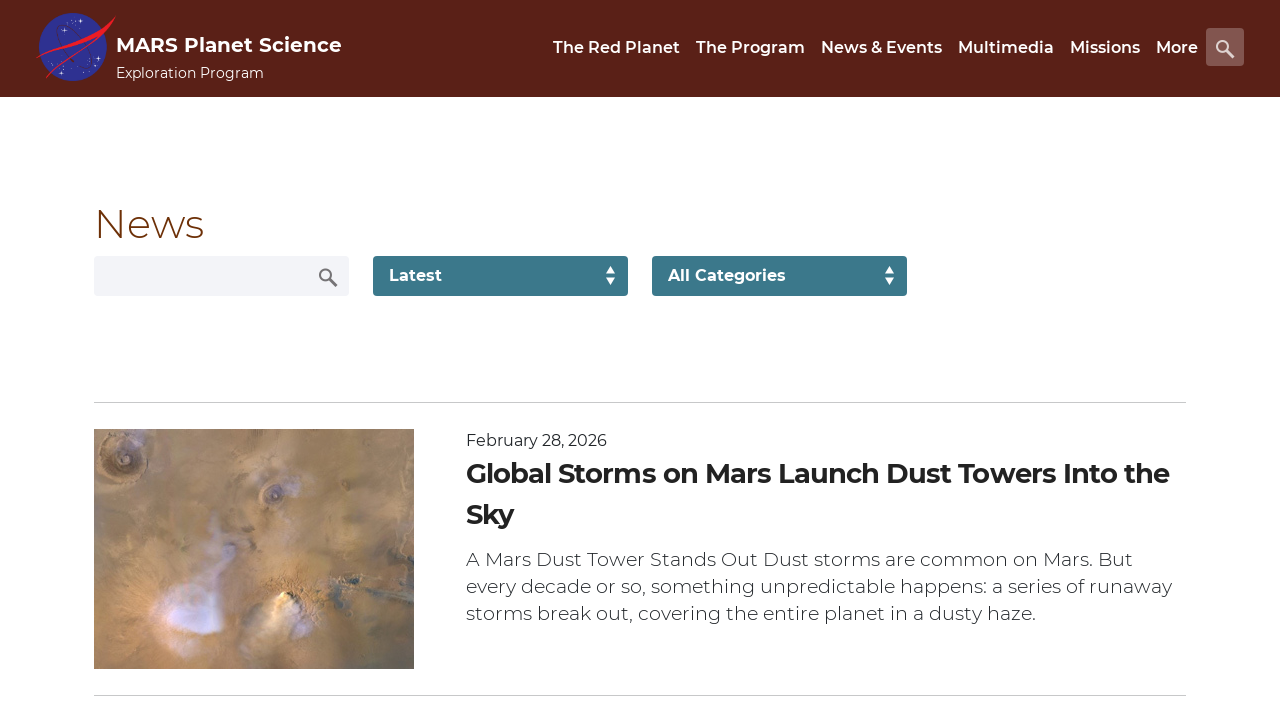

Article teaser text is present on the page
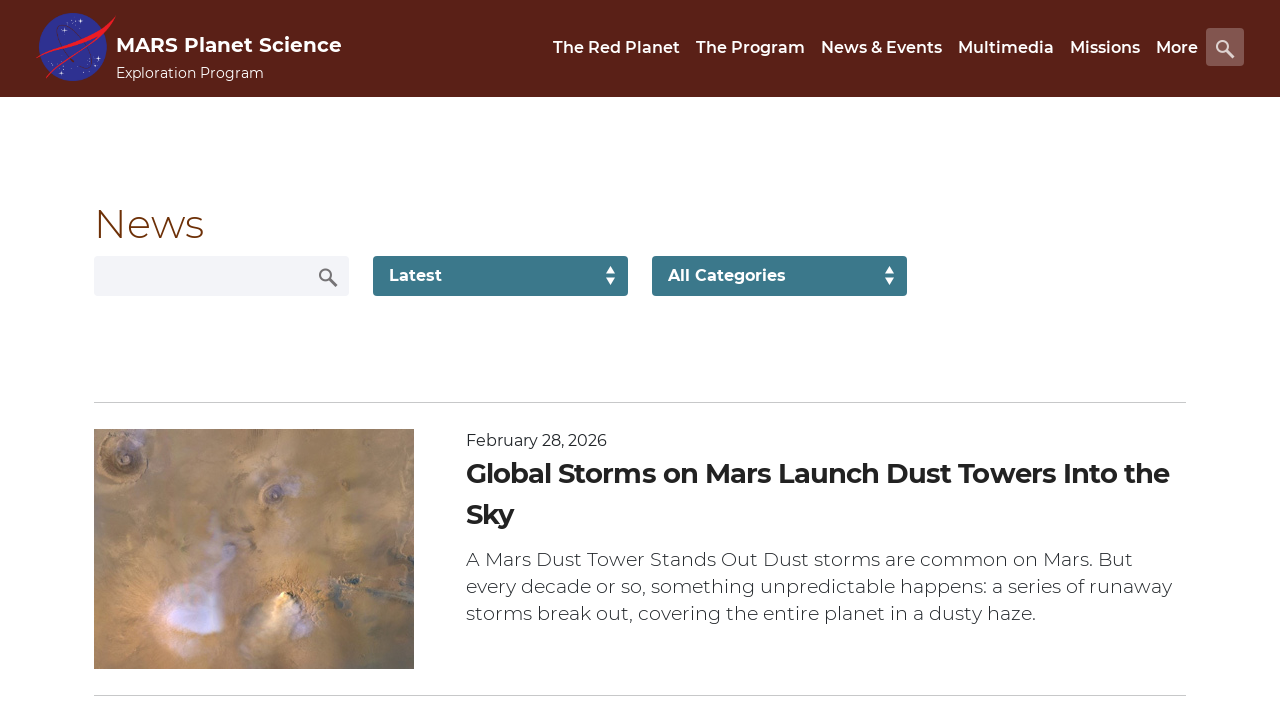

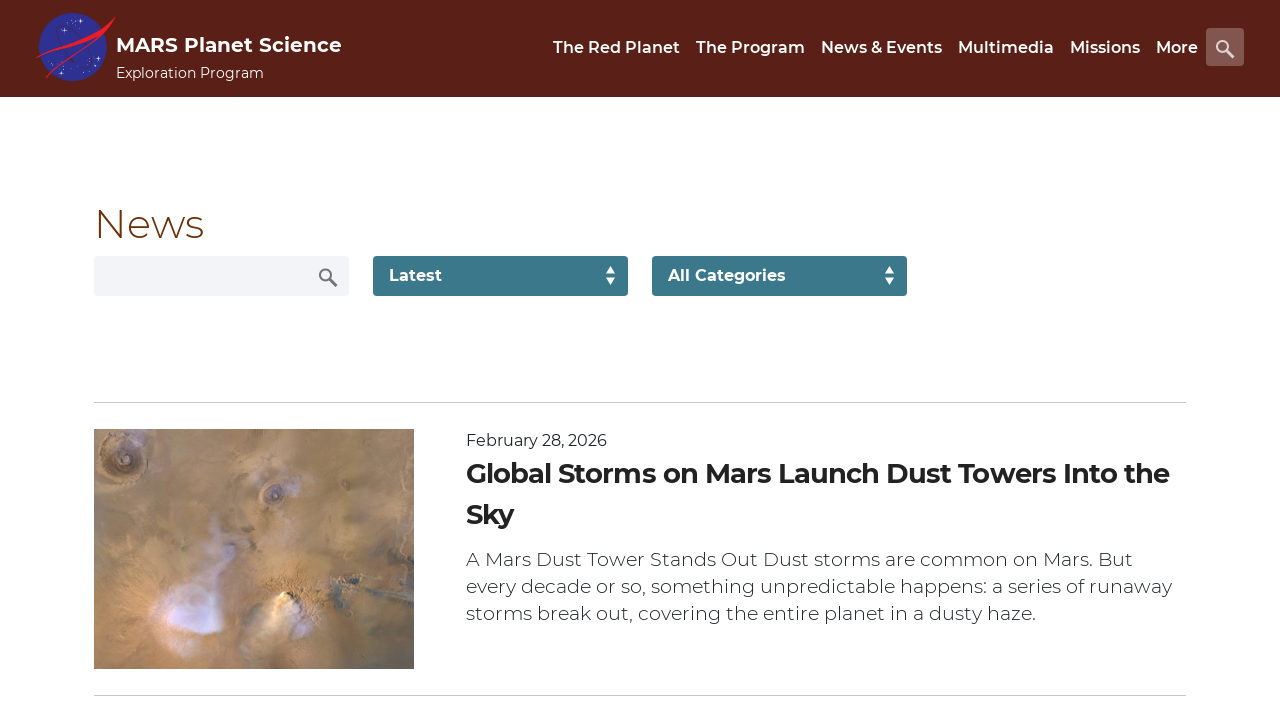